Tests the product review submission functionality by navigating to a product page, selecting a star rating, filling in review details (comment, email, name), and submitting the review form.

Starting URL: http://practice.automationtesting.in/

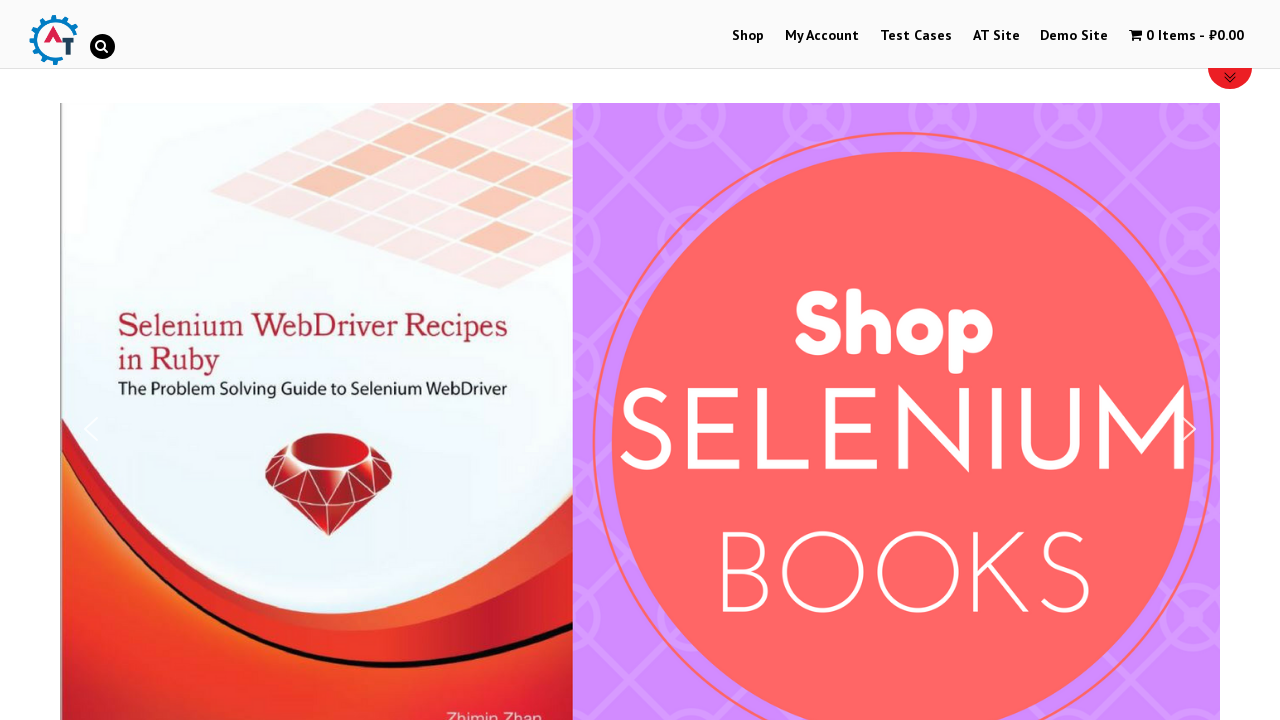

Scrolled down 600px to view products
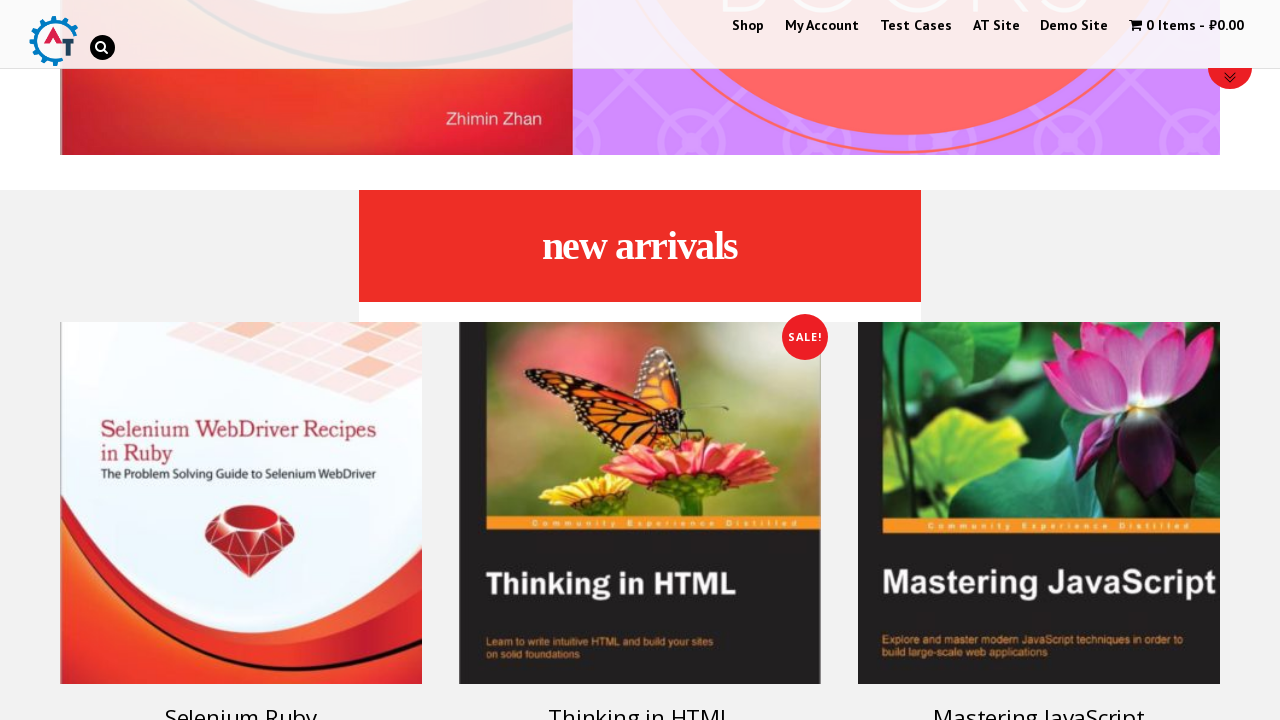

Clicked on Selenium Ruby product link at (241, 458) on a[href='https://practice.automationtesting.in/product/selenium-ruby/']
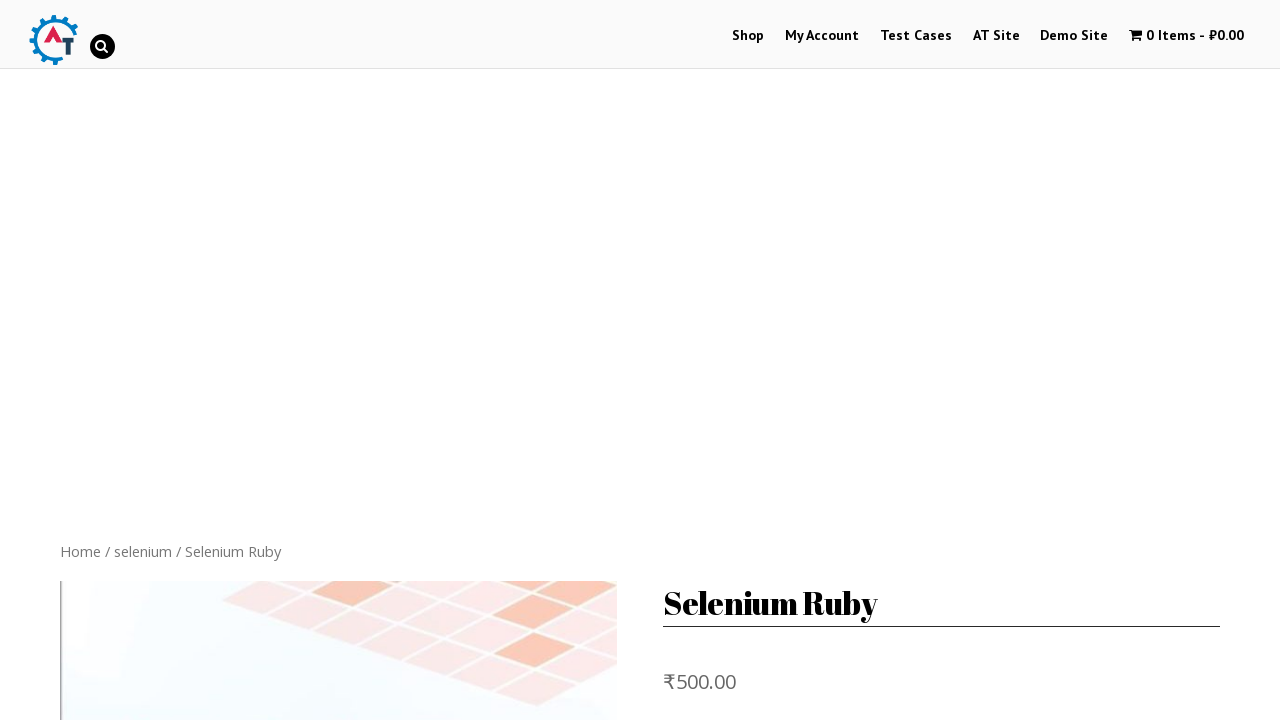

Clicked on Reviews tab at (309, 360) on a[href='#tab-reviews']
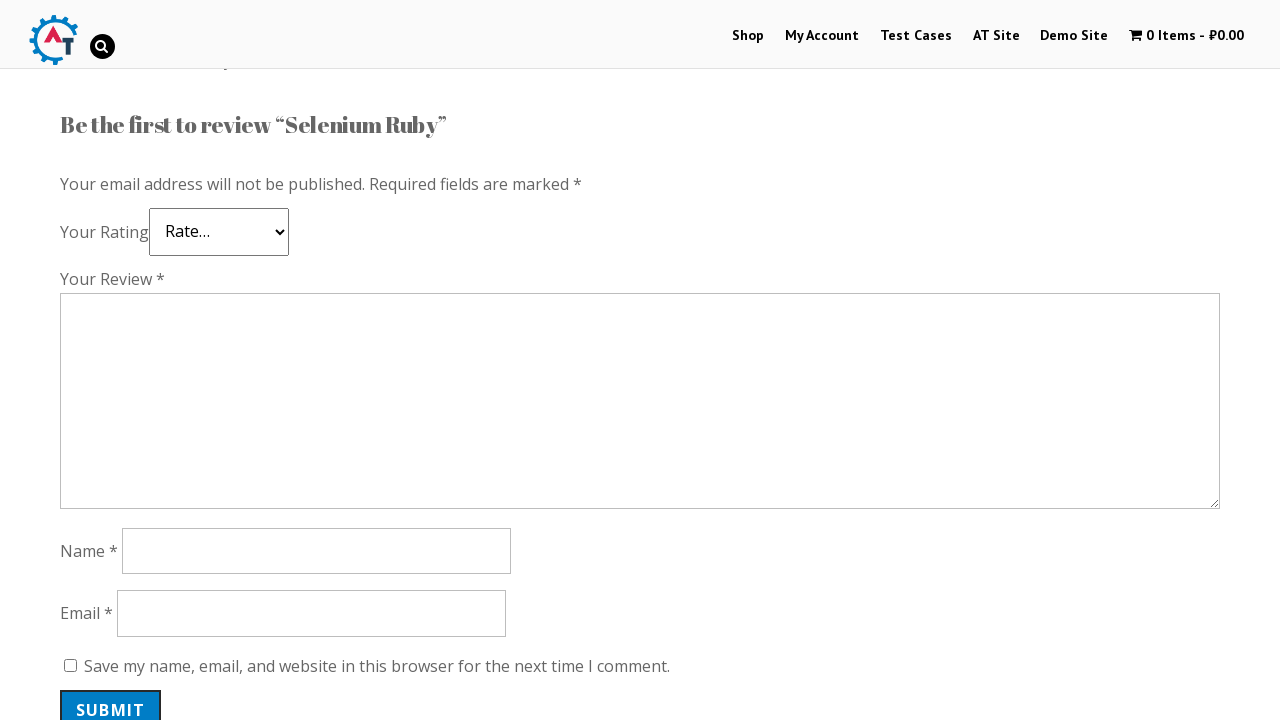

Selected 5-star rating at (132, 244) on .star-5
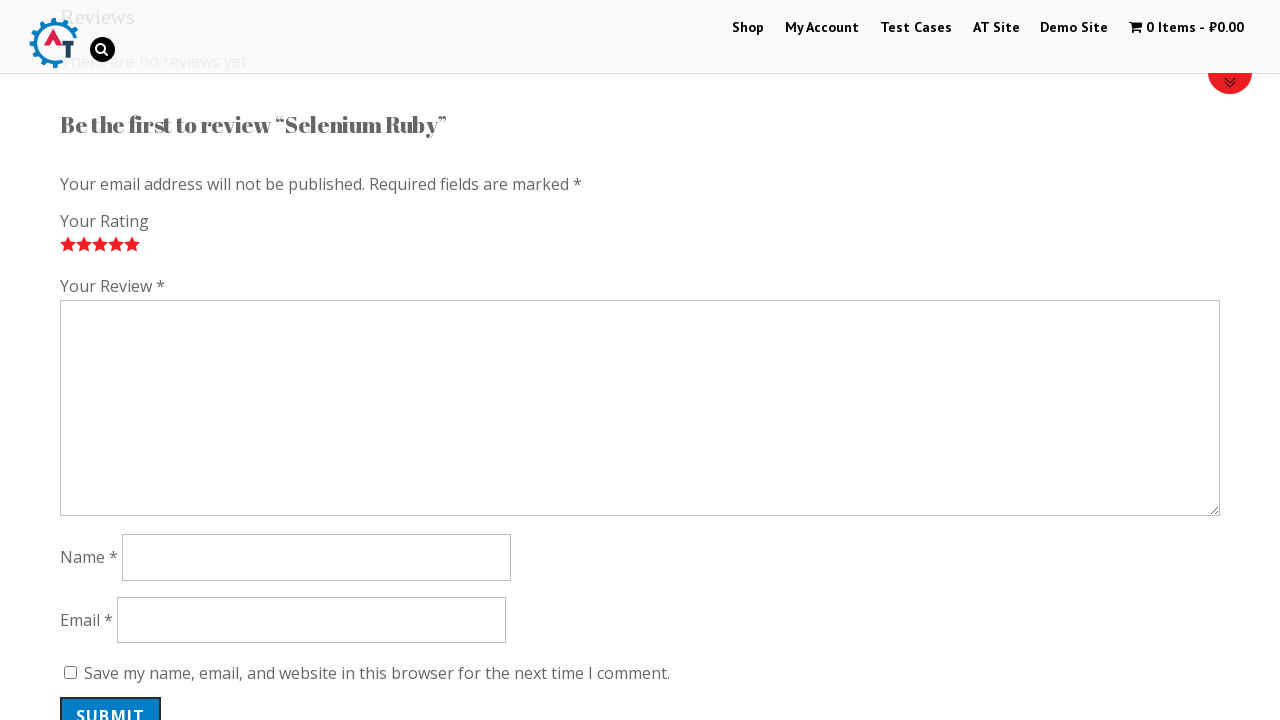

Filled in review comment: 'Excellent book for learning automation!' on #comment
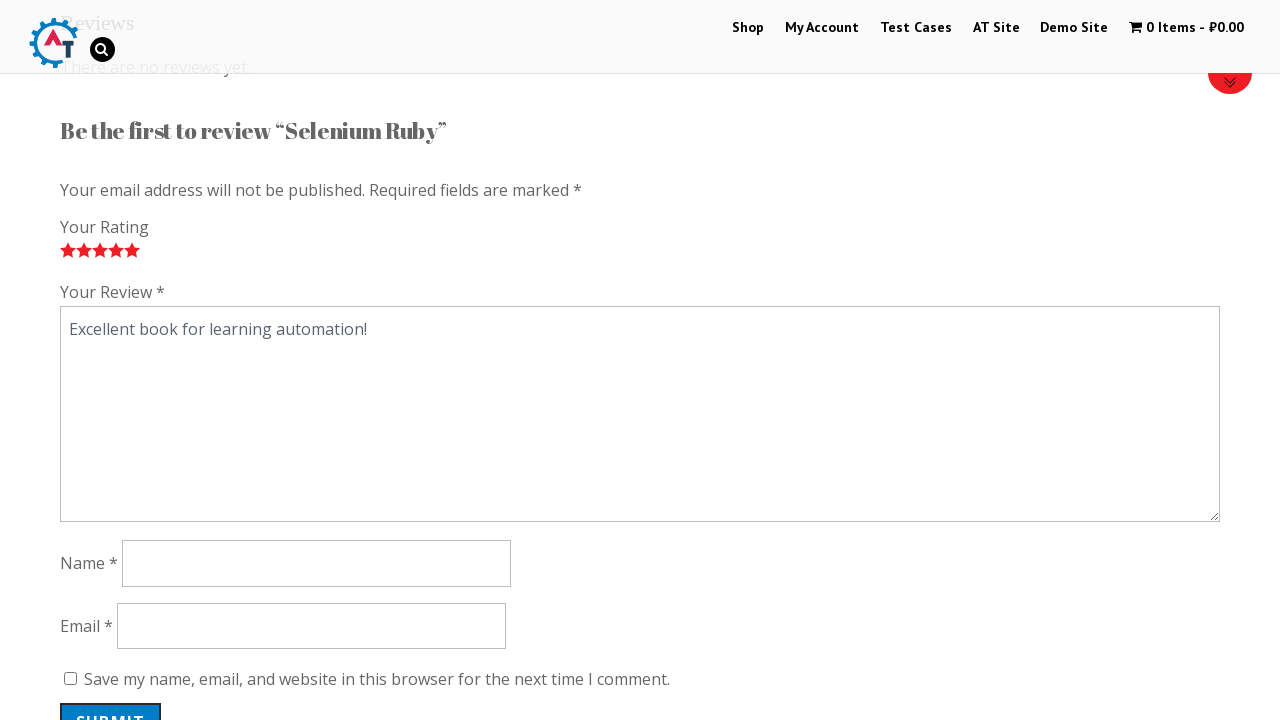

Filled in reviewer email: reviewer2024@example.com on #email
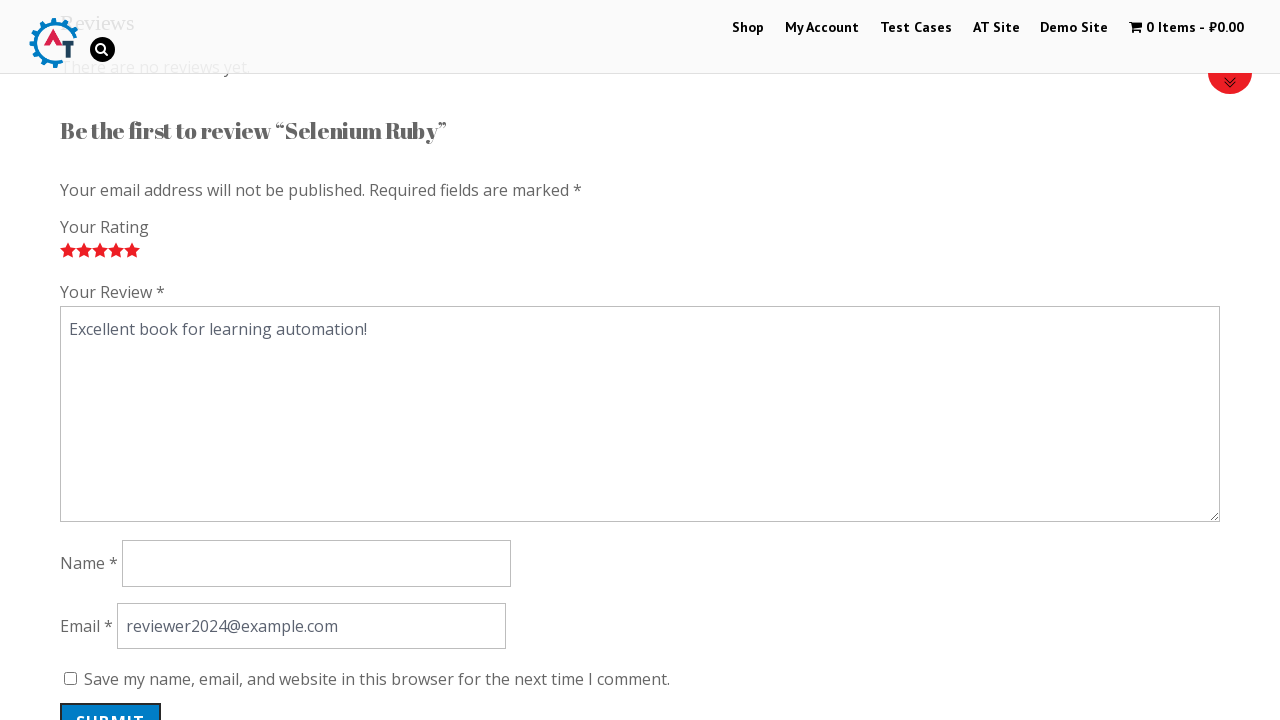

Filled in reviewer name: Alex on #author
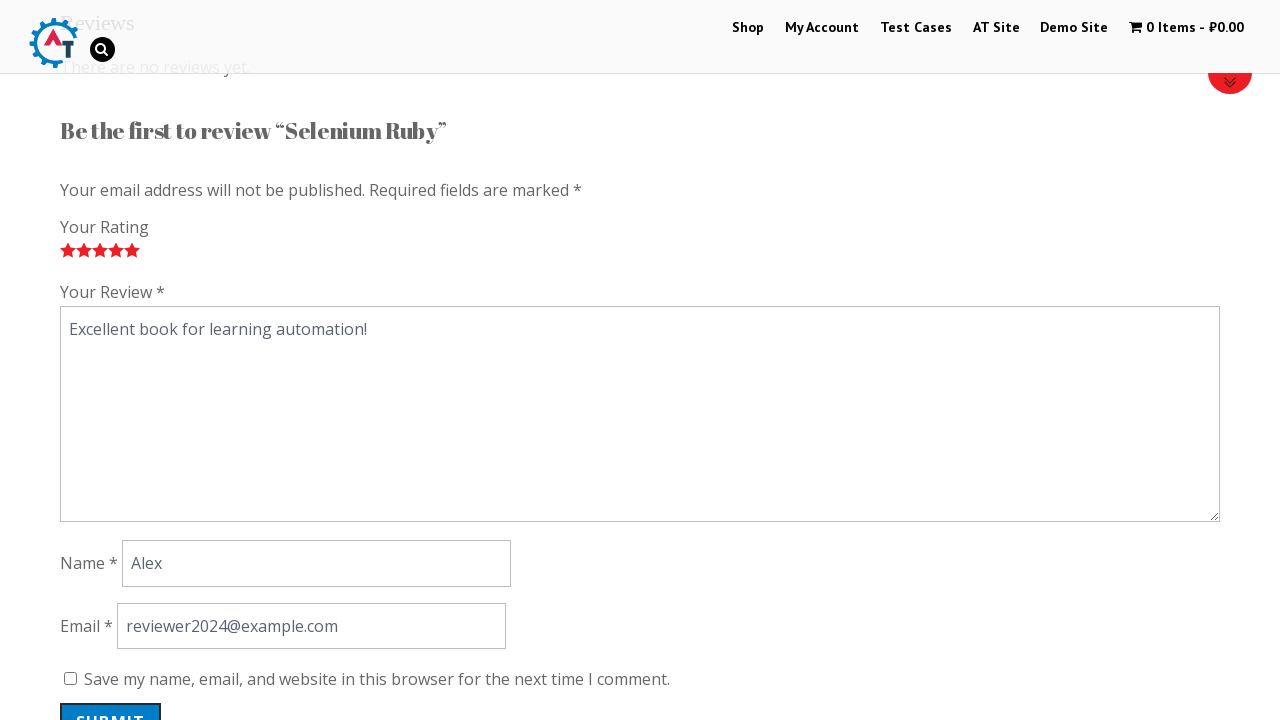

Clicked submit button to post review at (111, 700) on #submit
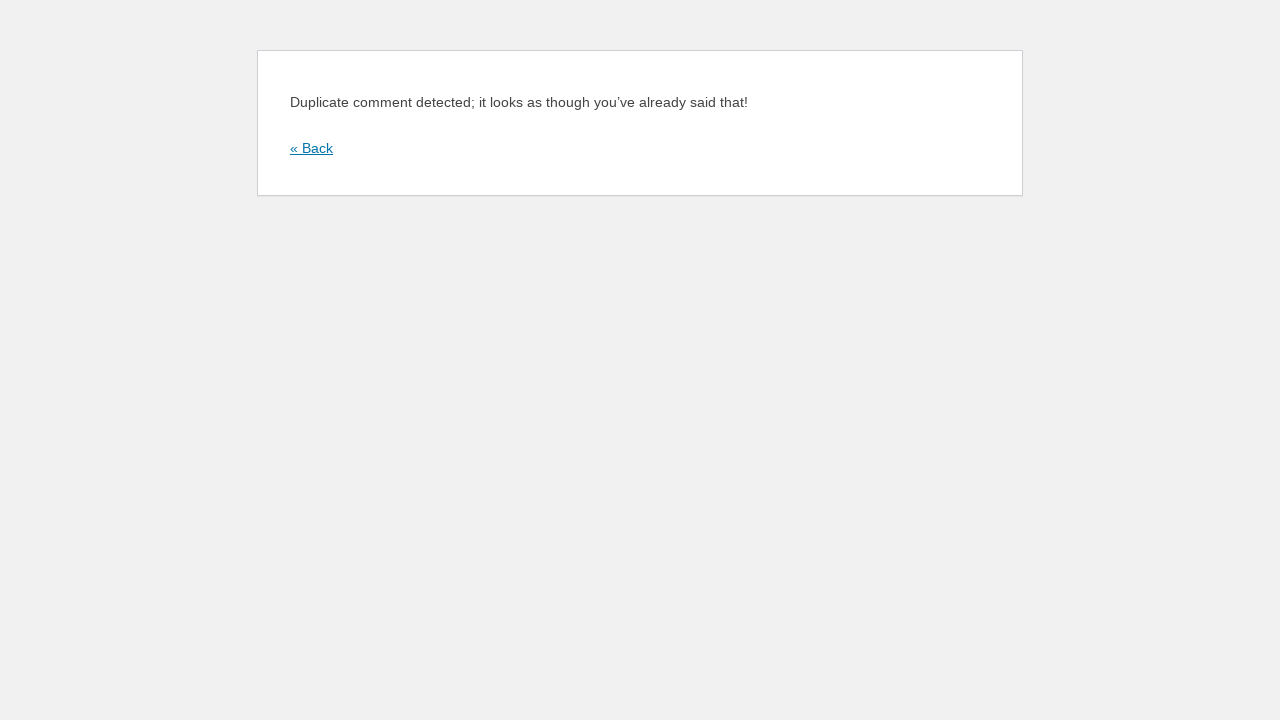

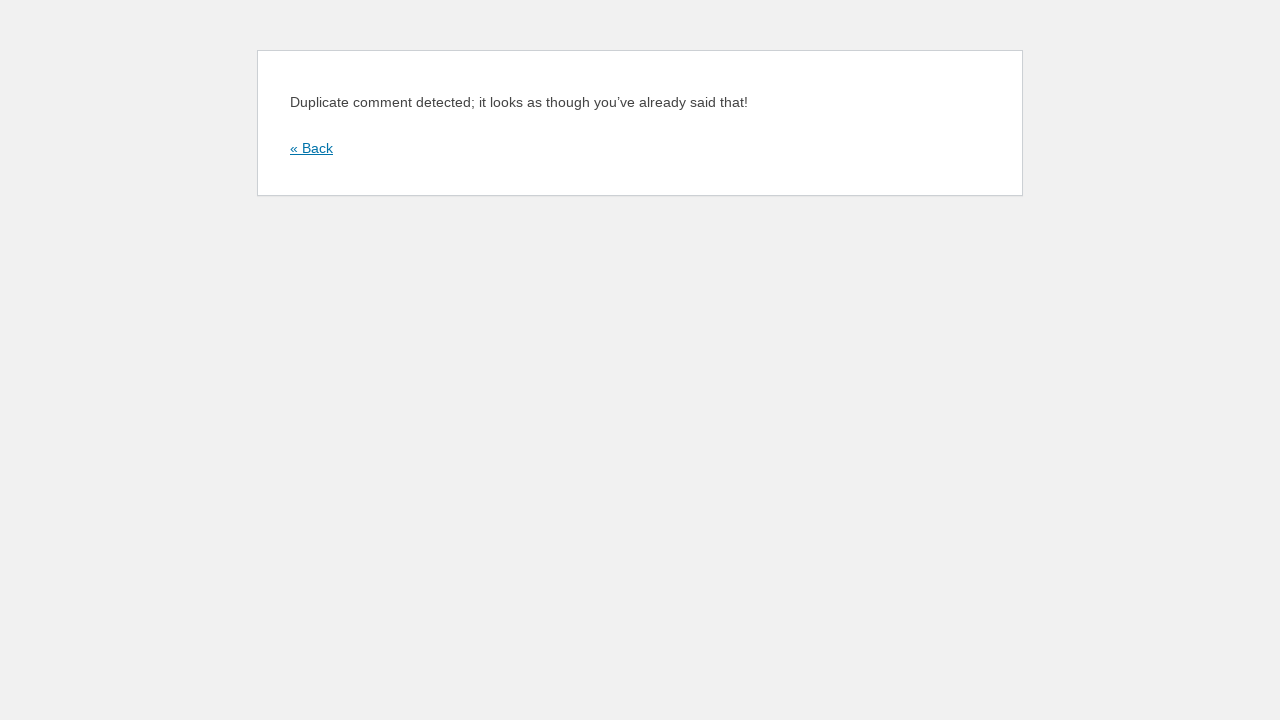